Tests copy-paste keyboard operations by entering text in first name field, selecting all, copying, and pasting into last name field

Starting URL: http://demo.automationtesting.in/Register.html

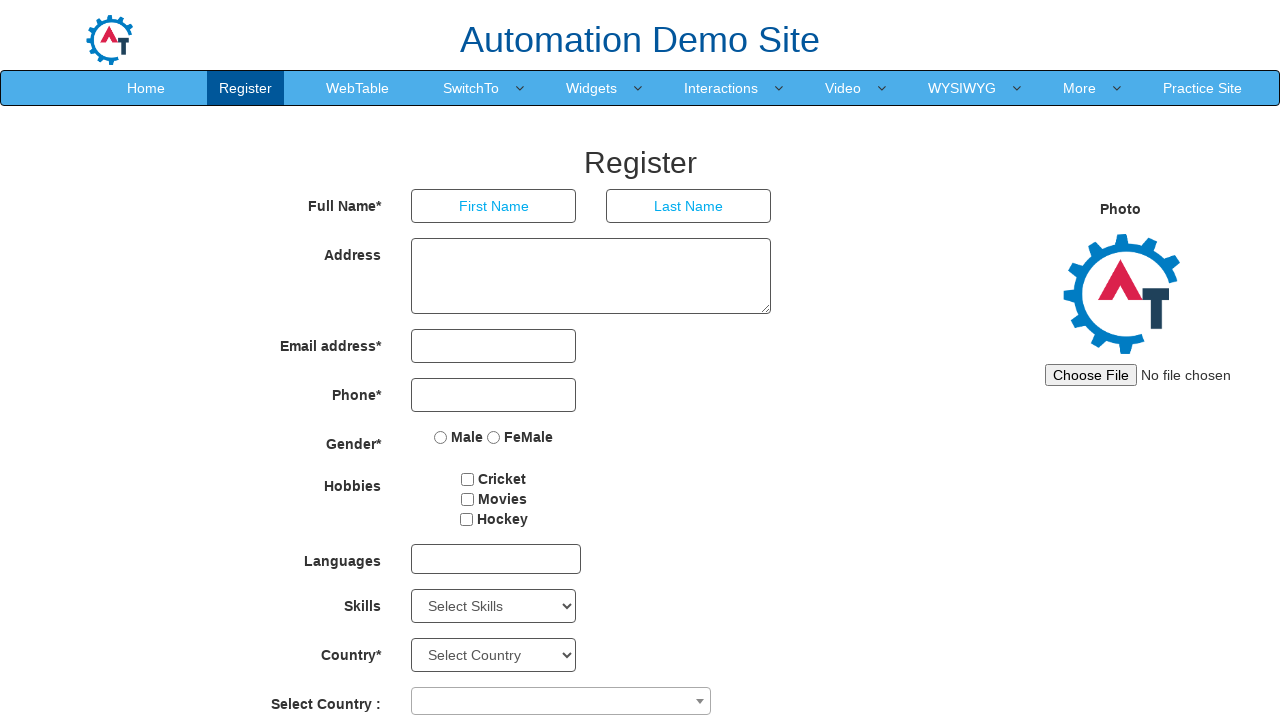

Entered 'Rishikesh' in the First Name field on //input[@placeholder='First Name']
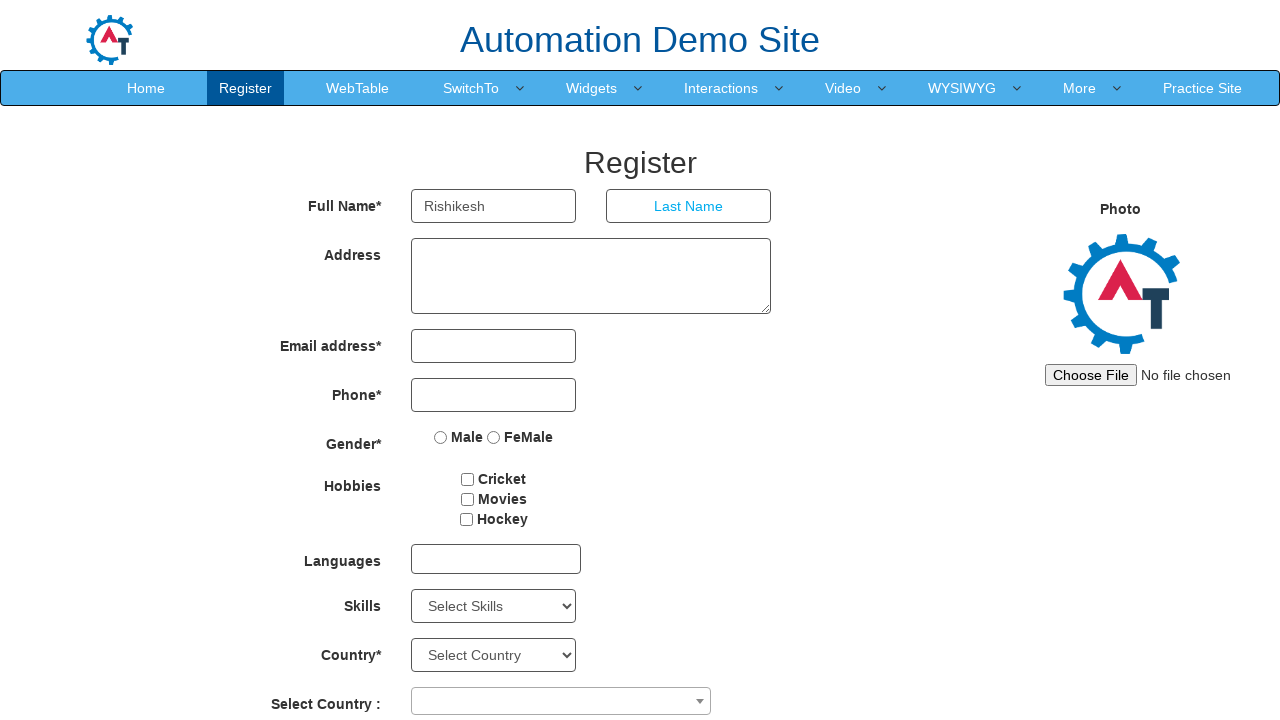

Selected all text in First Name field using Ctrl+A on xpath=//input[@placeholder='First Name']
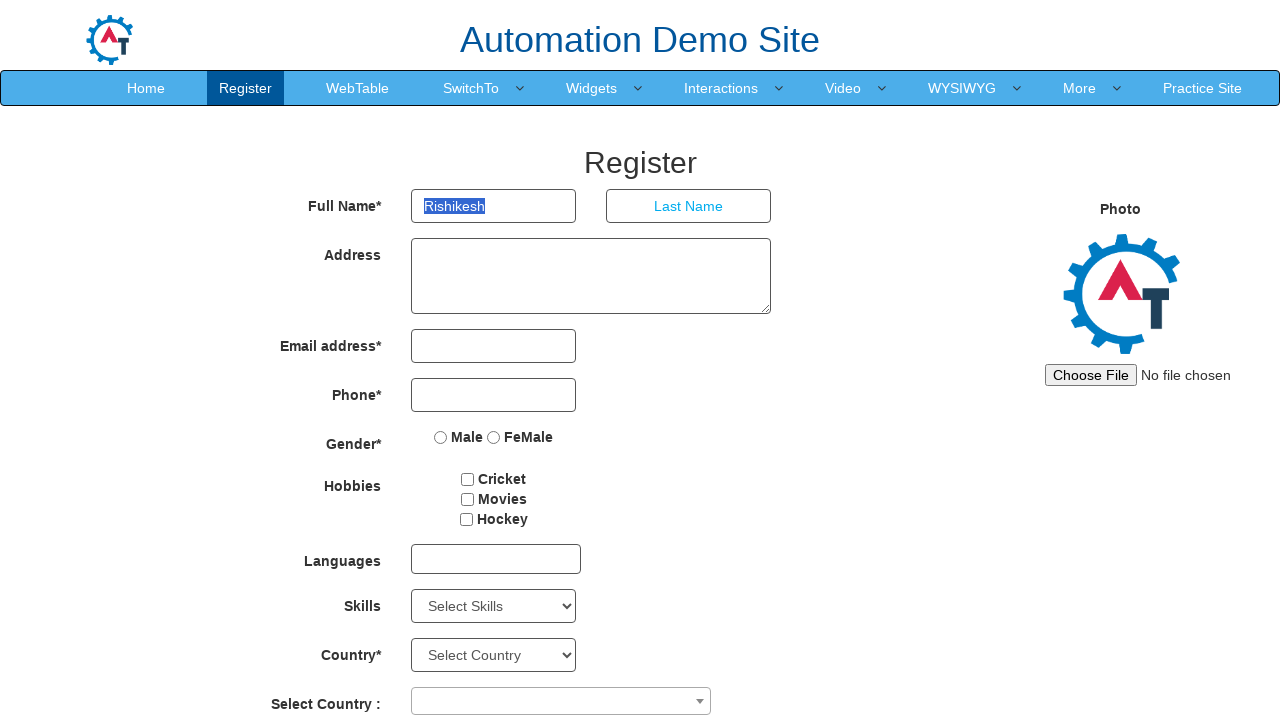

Copied selected text from First Name field using Ctrl+C on xpath=//input[@placeholder='First Name']
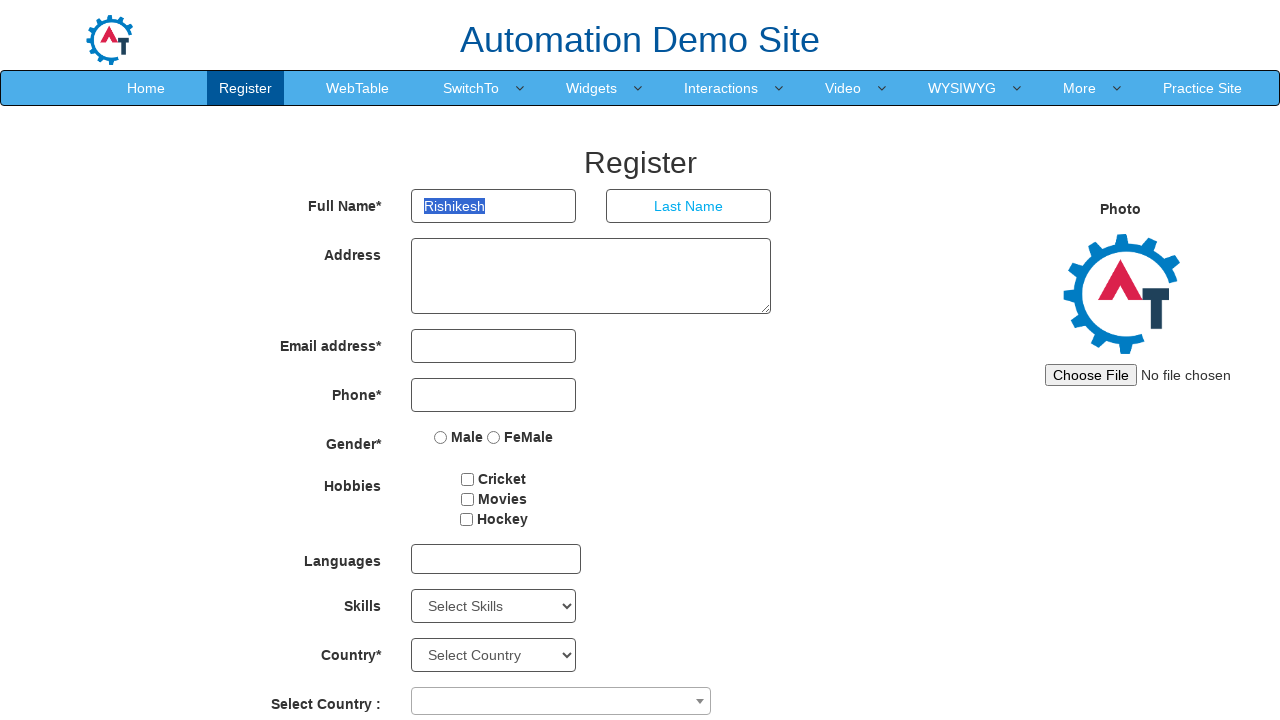

Pasted copied text into Last Name field using Ctrl+V on xpath=//input[@placeholder='Last Name']
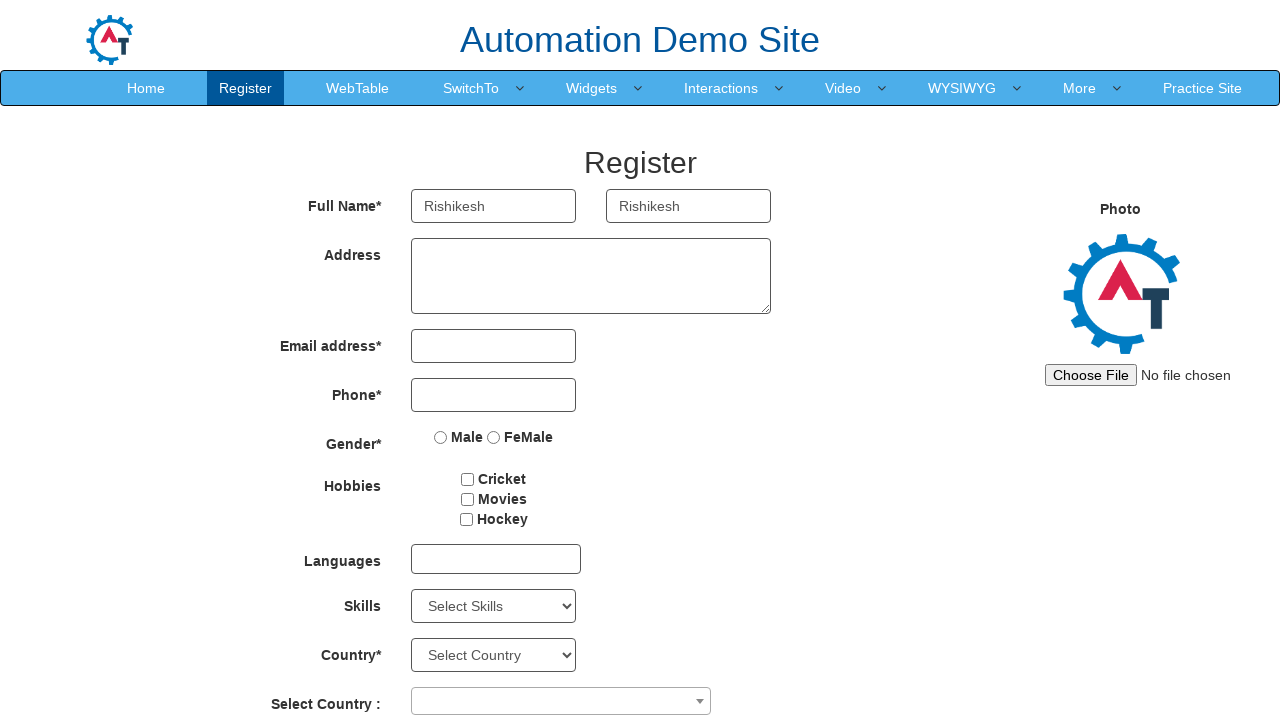

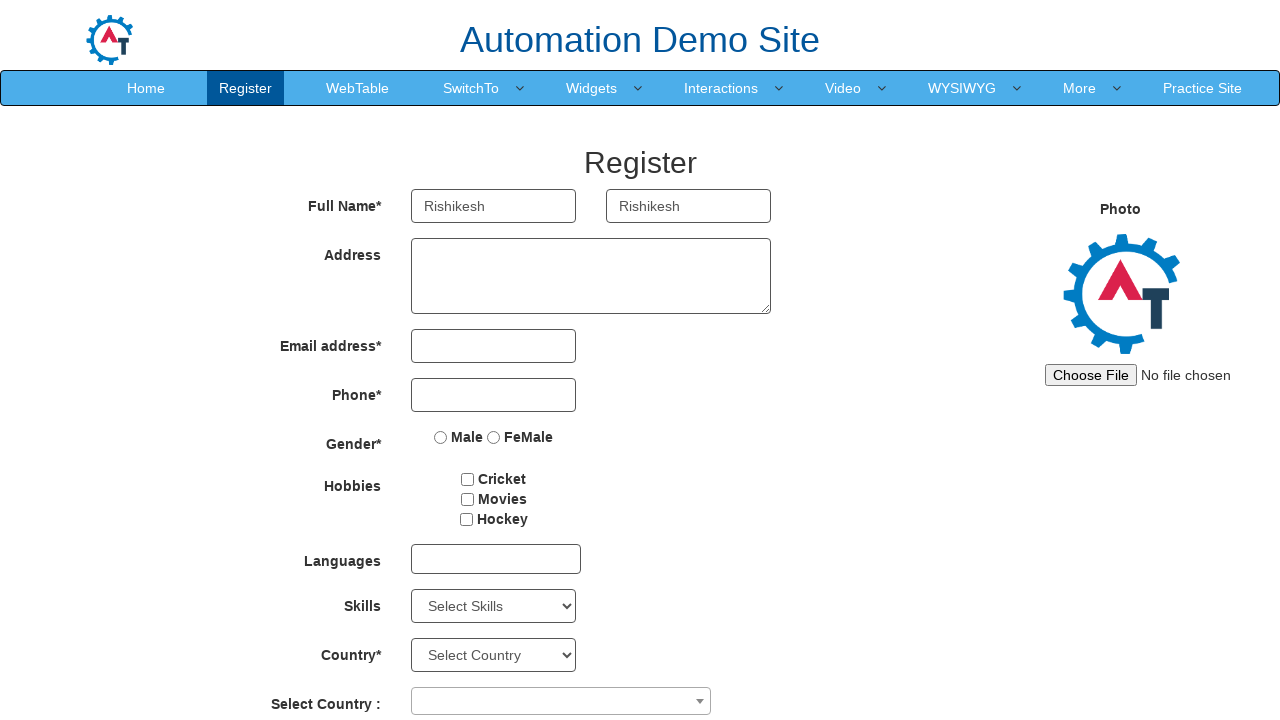